Navigates to the A/B Testing page on the-internet.herokuapp.com by clicking the A/B test link, then clicks the footer link

Starting URL: https://the-internet.herokuapp.com/

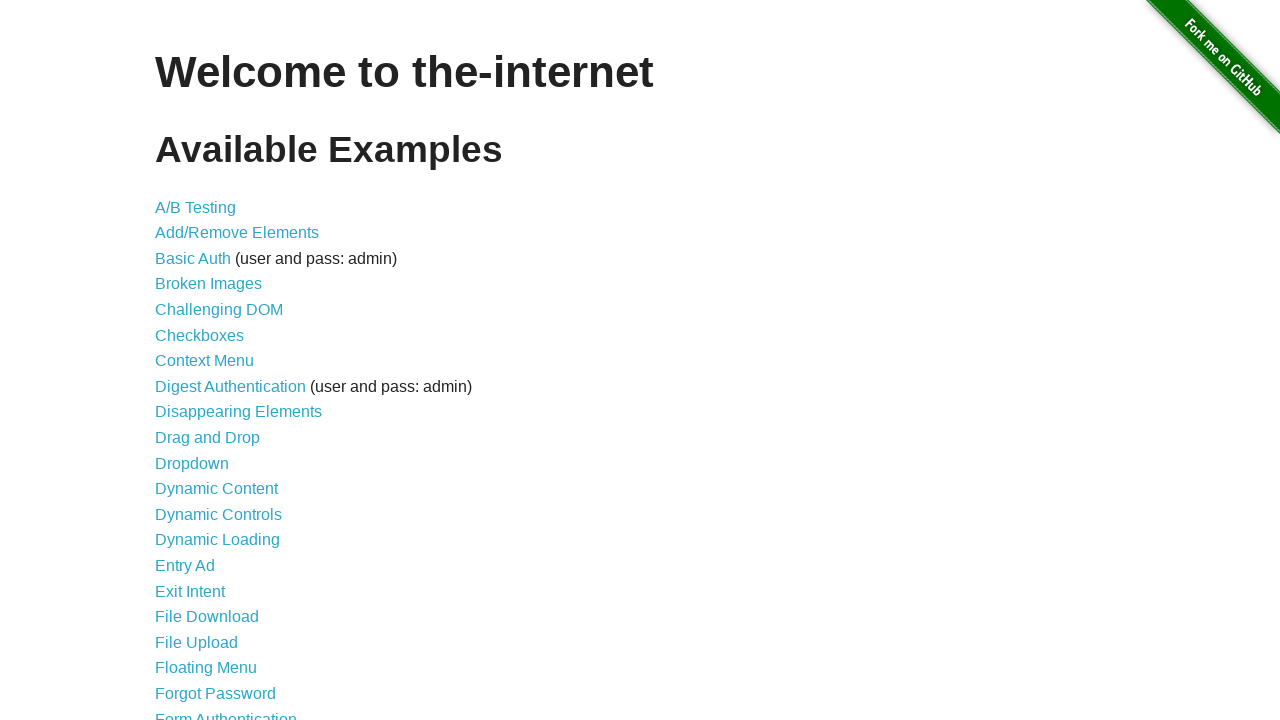

Clicked A/B Testing link at (196, 207) on a[href='/abtest']
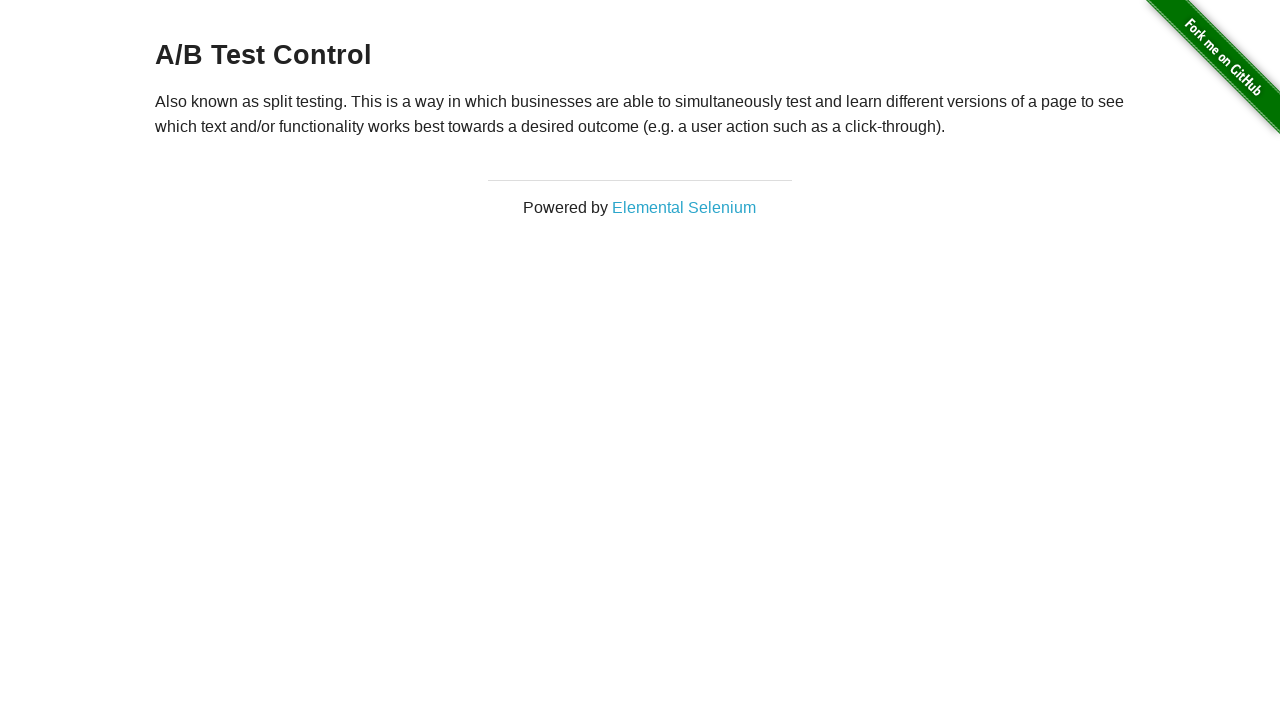

A/B Testing page loaded successfully
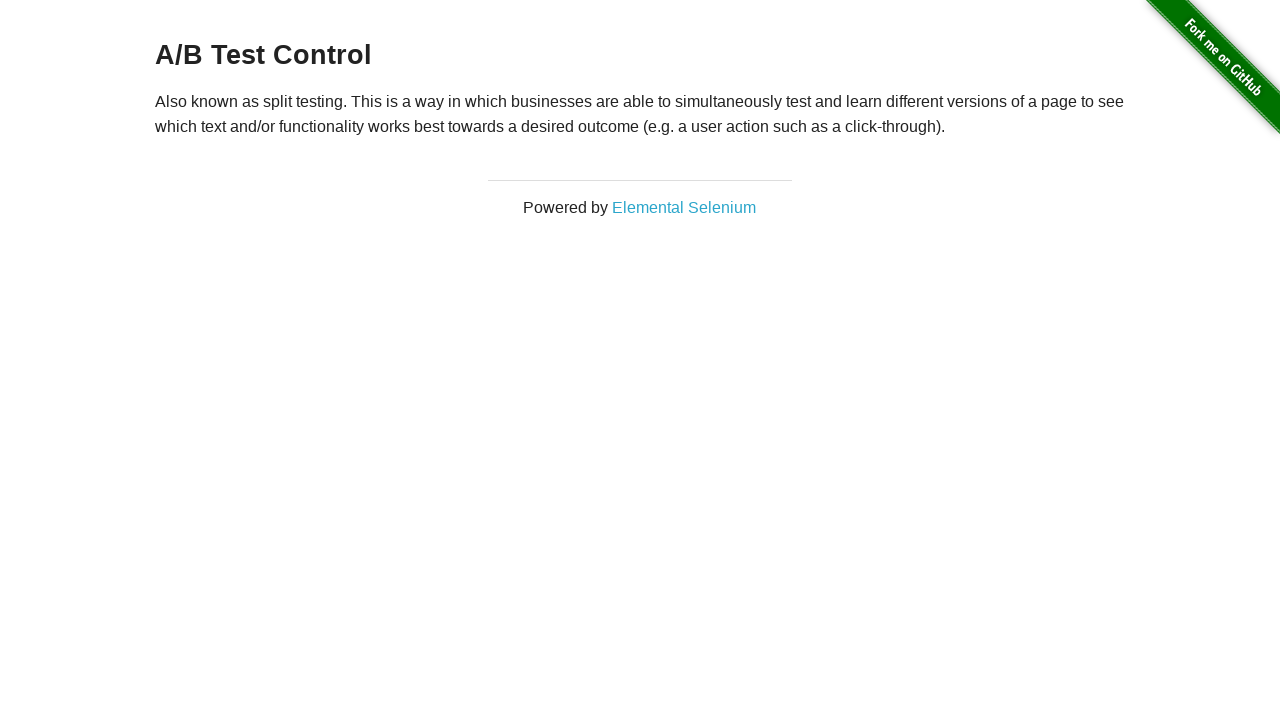

Clicked footer link at (684, 207) on div#page-footer a
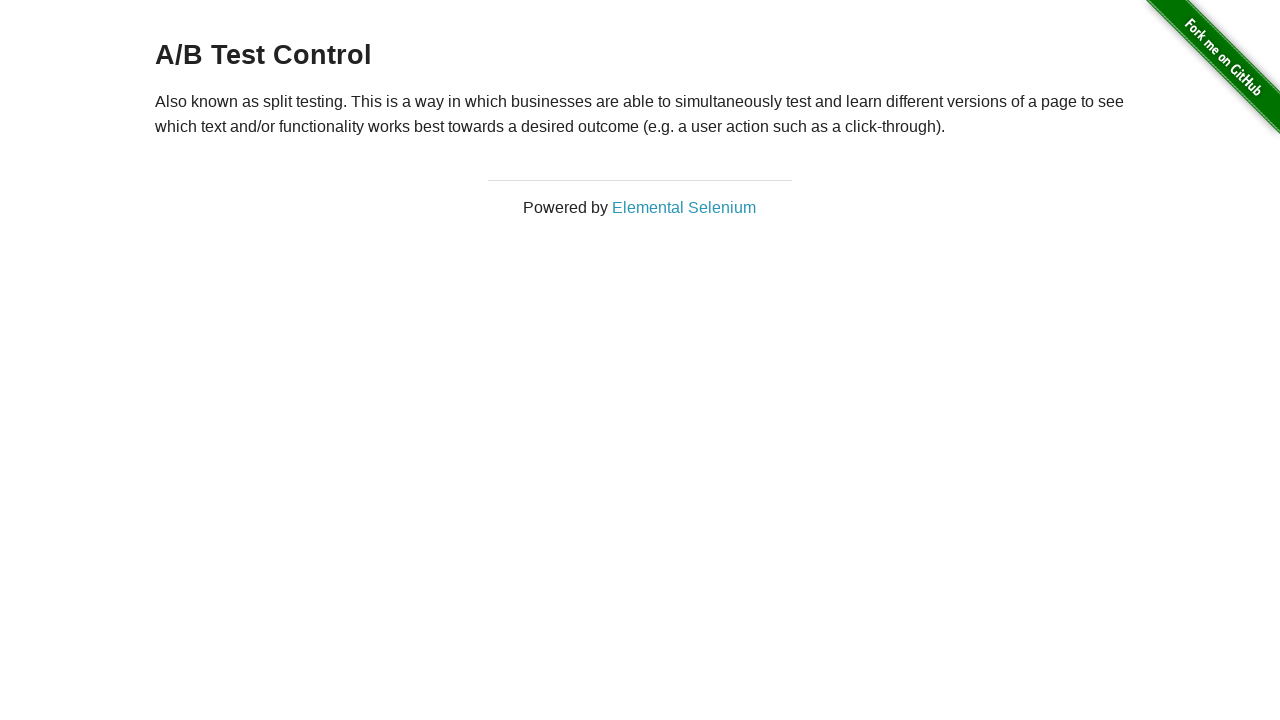

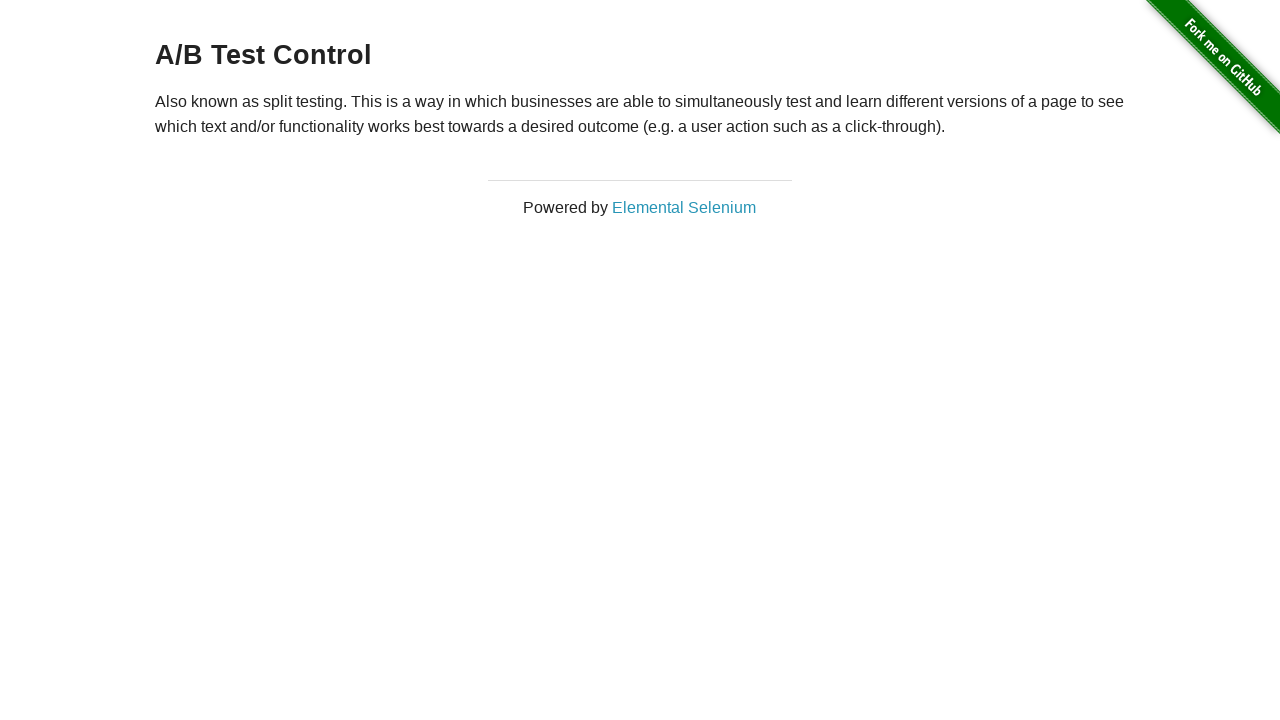